Tests a vegetable shopping website by searching for products containing "ca", verifying product count, adding items to cart, and checking the brand logo text

Starting URL: https://rahulshettyacademy.com/seleniumPractise/#/

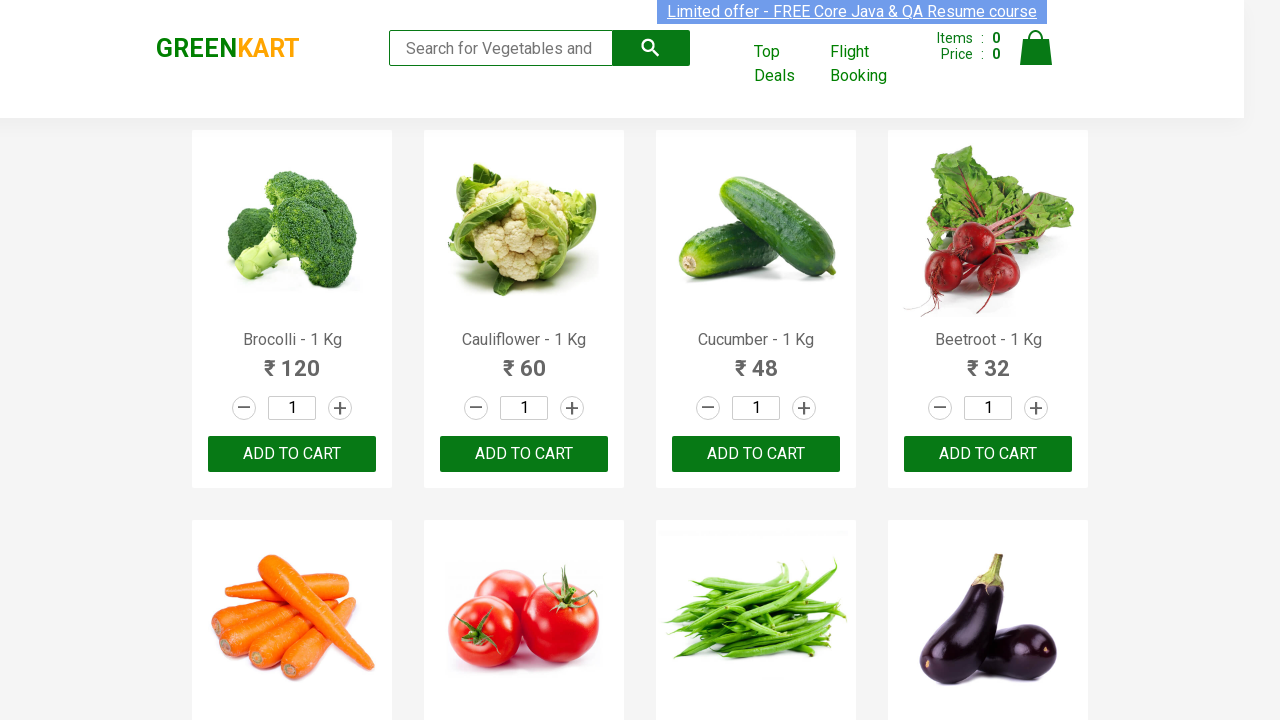

Typed 'ca' in the search box on .search-keyword
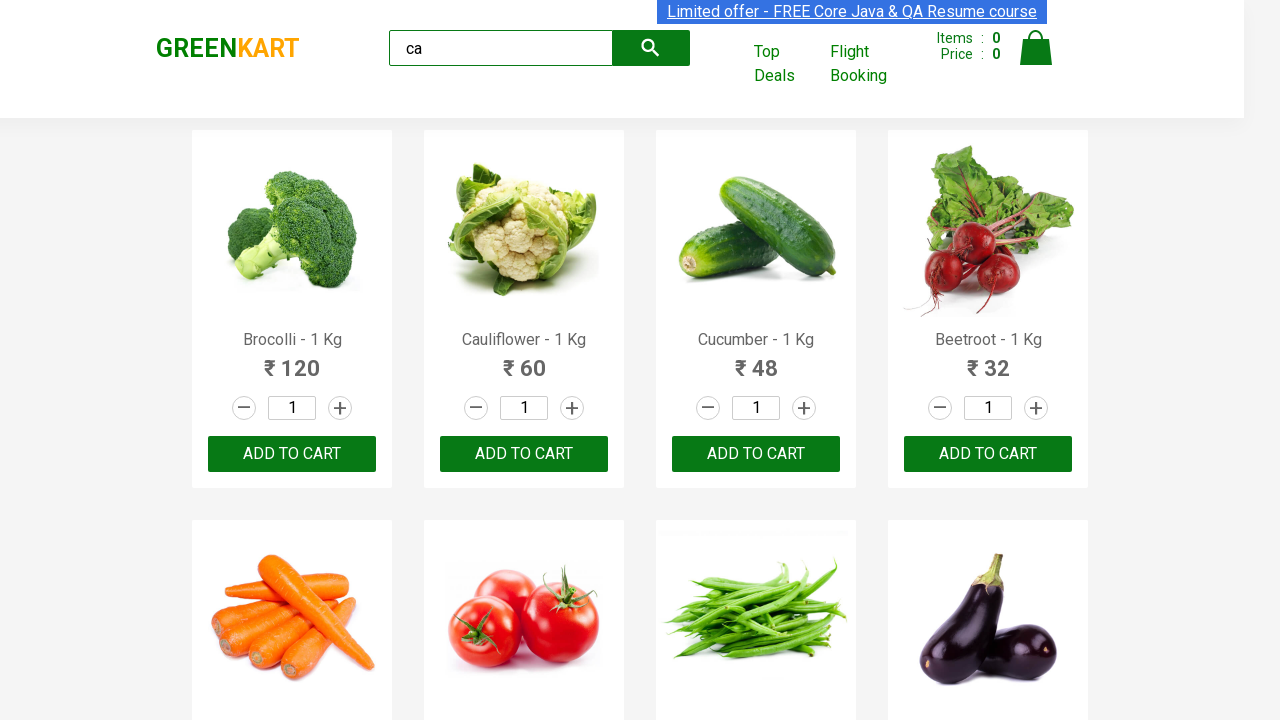

Waited 2 seconds for search results to load
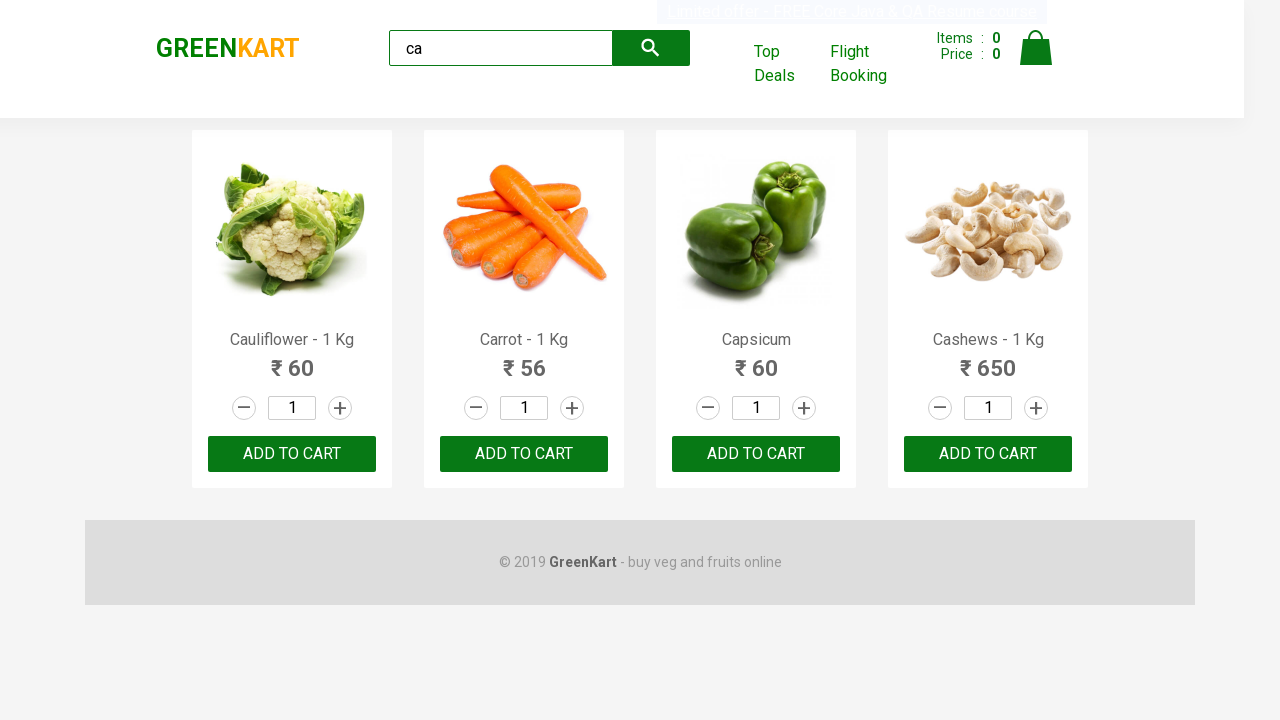

Product elements loaded
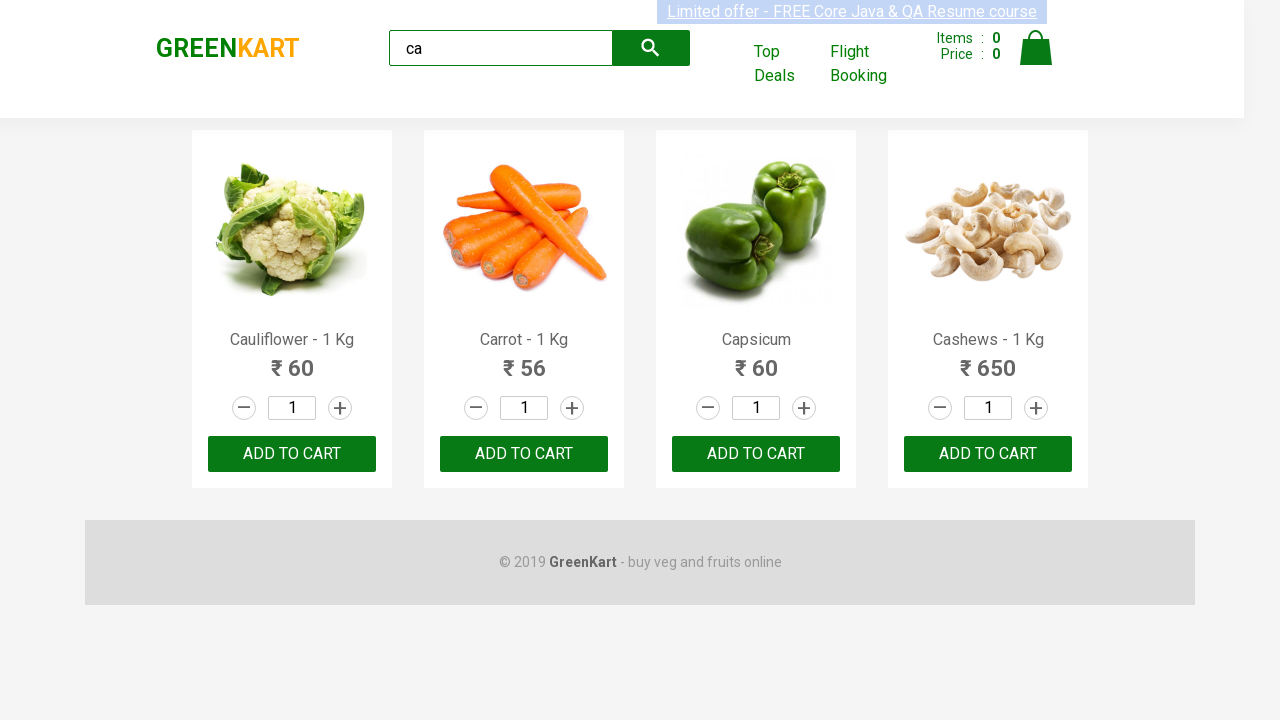

Verified 4 products are displayed
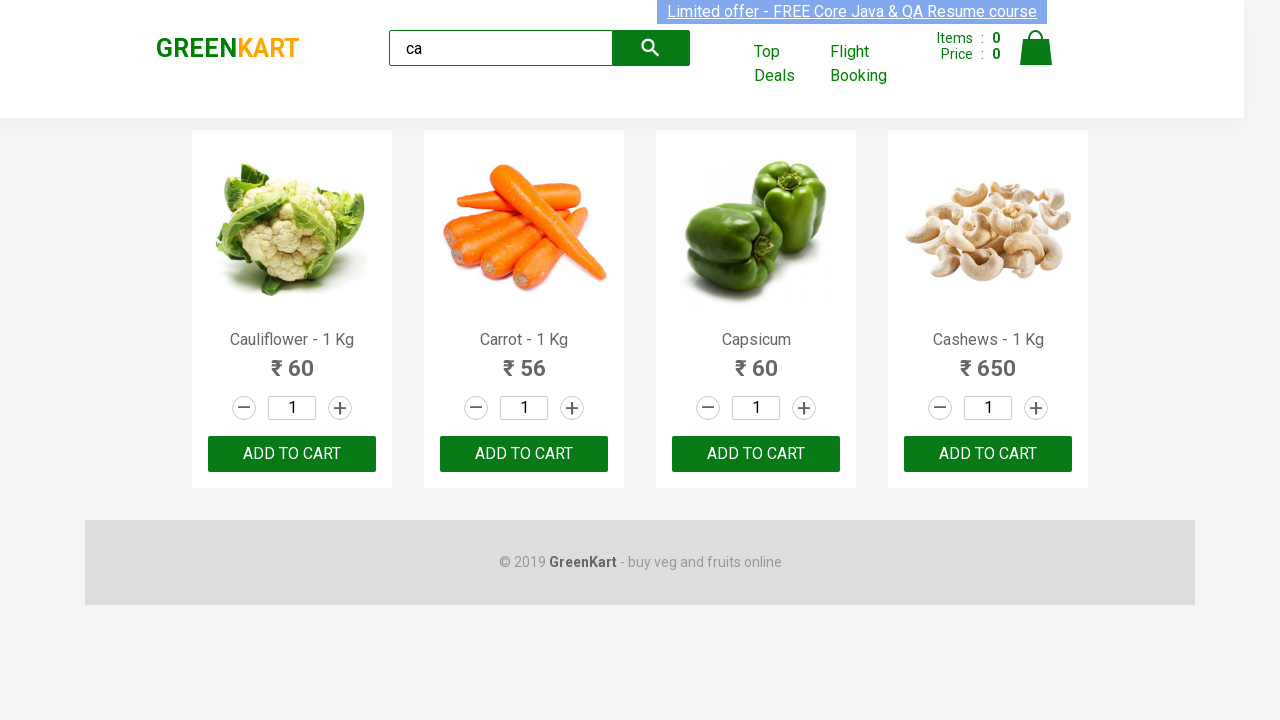

Clicked ADD TO CART on the second product at (524, 454) on .products .product >> nth=1 >> text=ADD TO CART
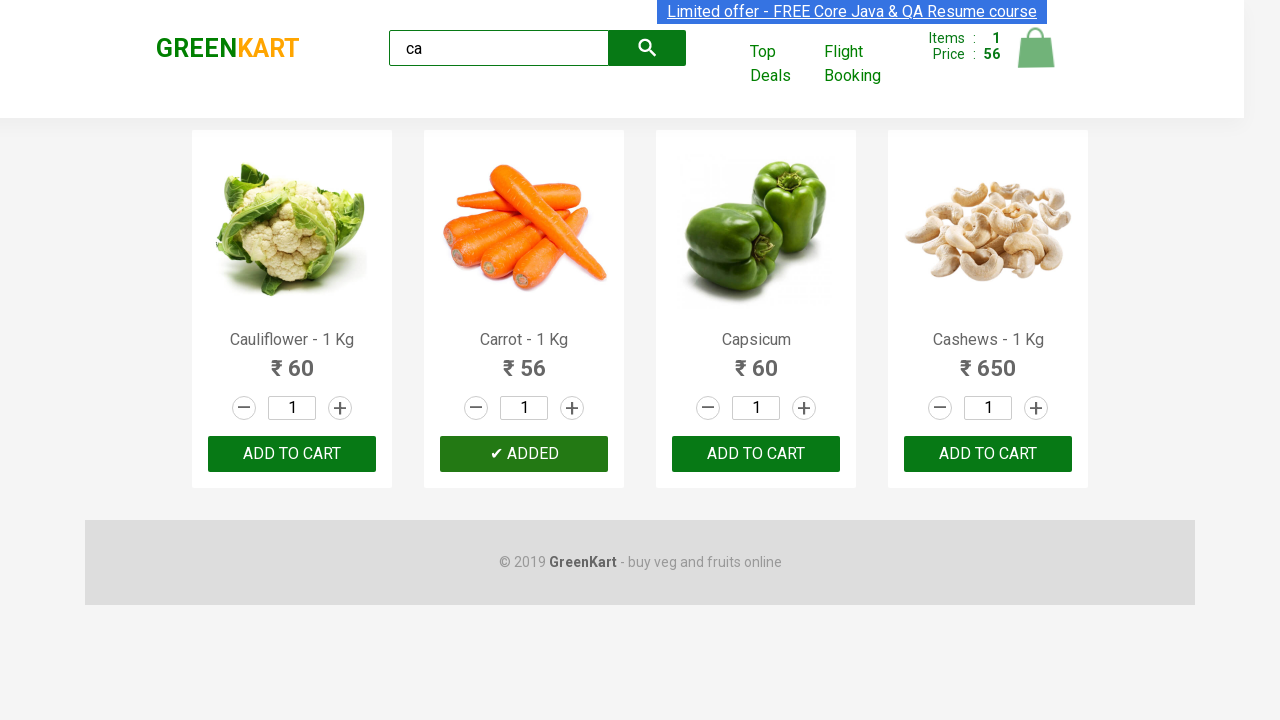

Clicked ADD TO CART button for Cashews product at index 3 at (988, 454) on .products .product >> nth=3 >> button
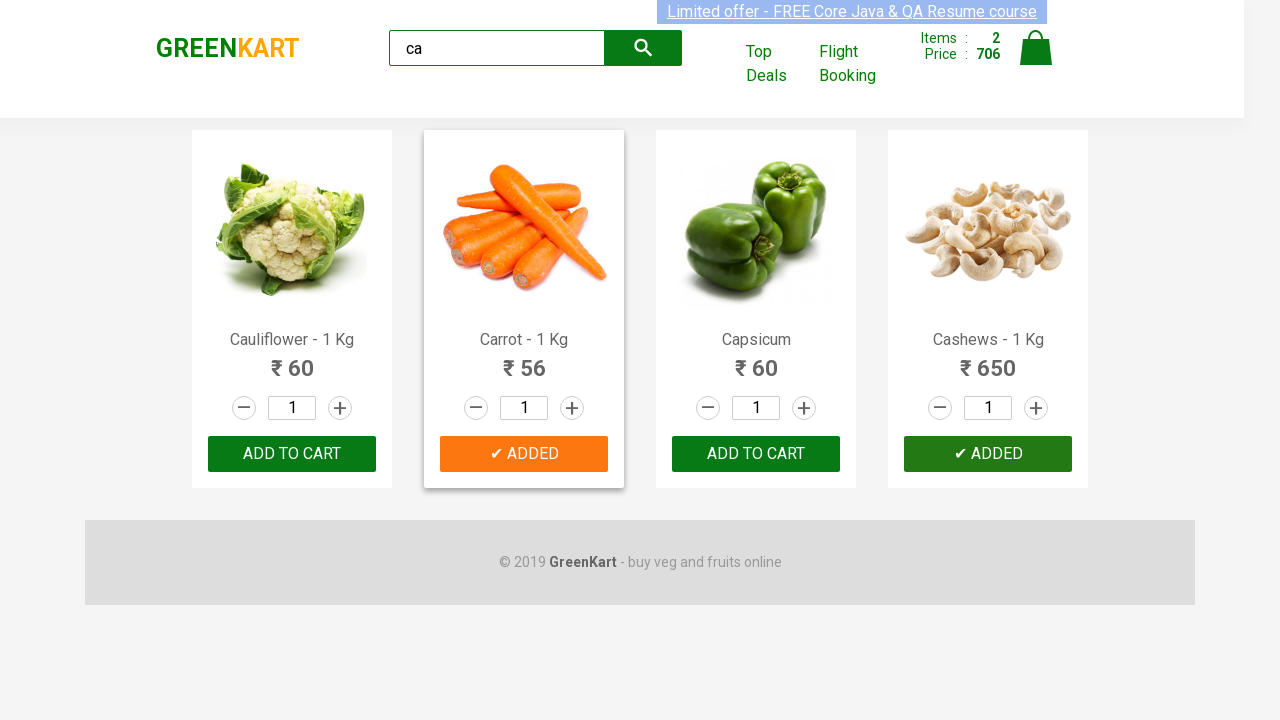

Verified brand logo text is 'GREENKART'
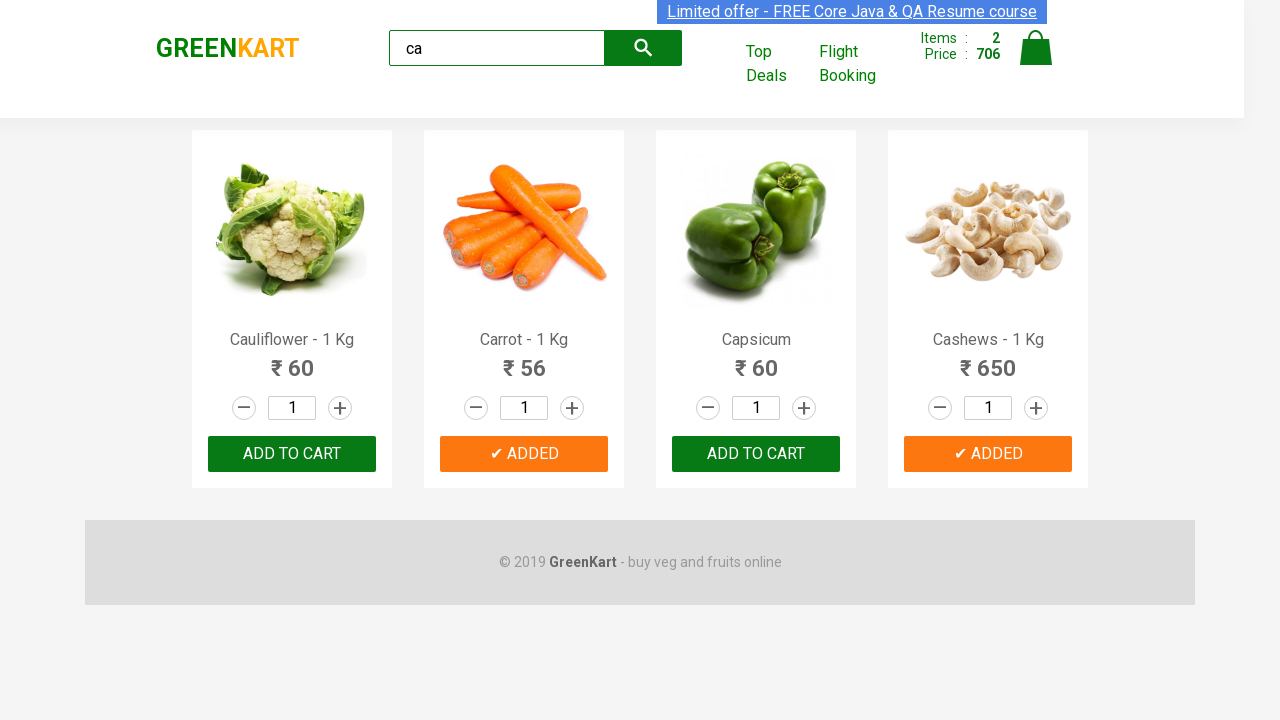

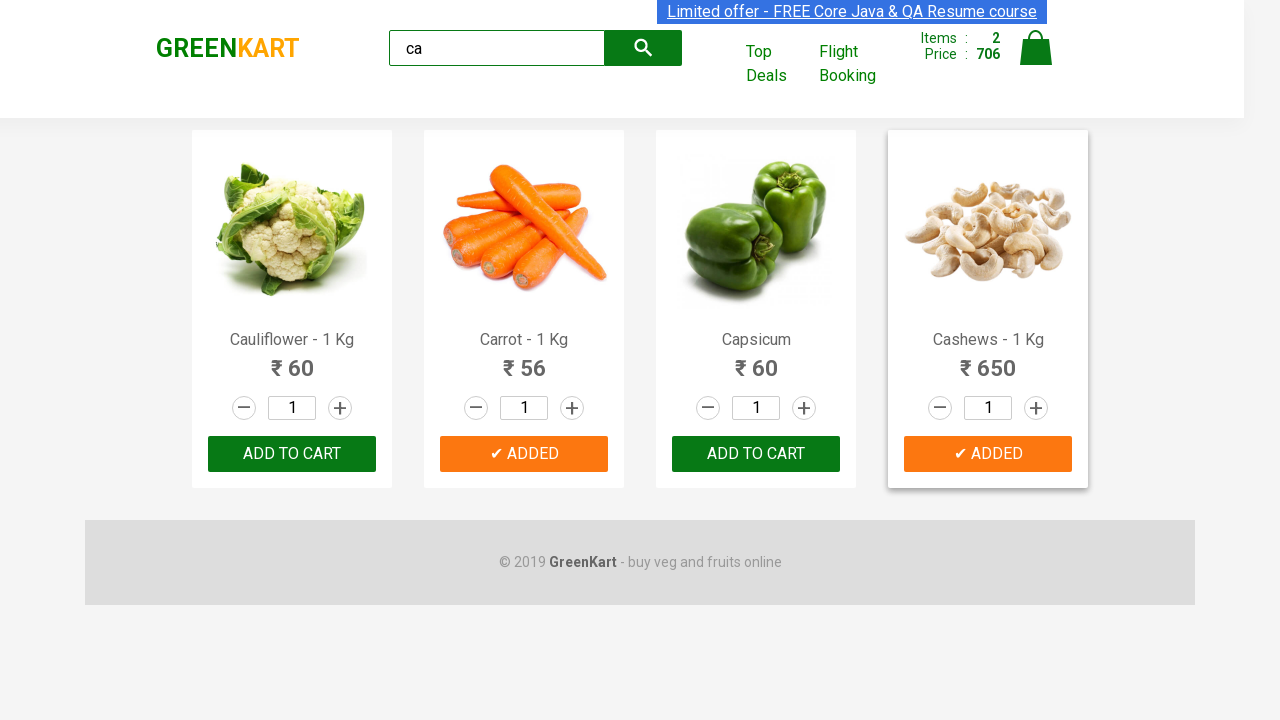